Tests React Semantic UI dropdown selection by selecting a name from the dropdown

Starting URL: https://react.semantic-ui.com/maximize/dropdown-example-selection/

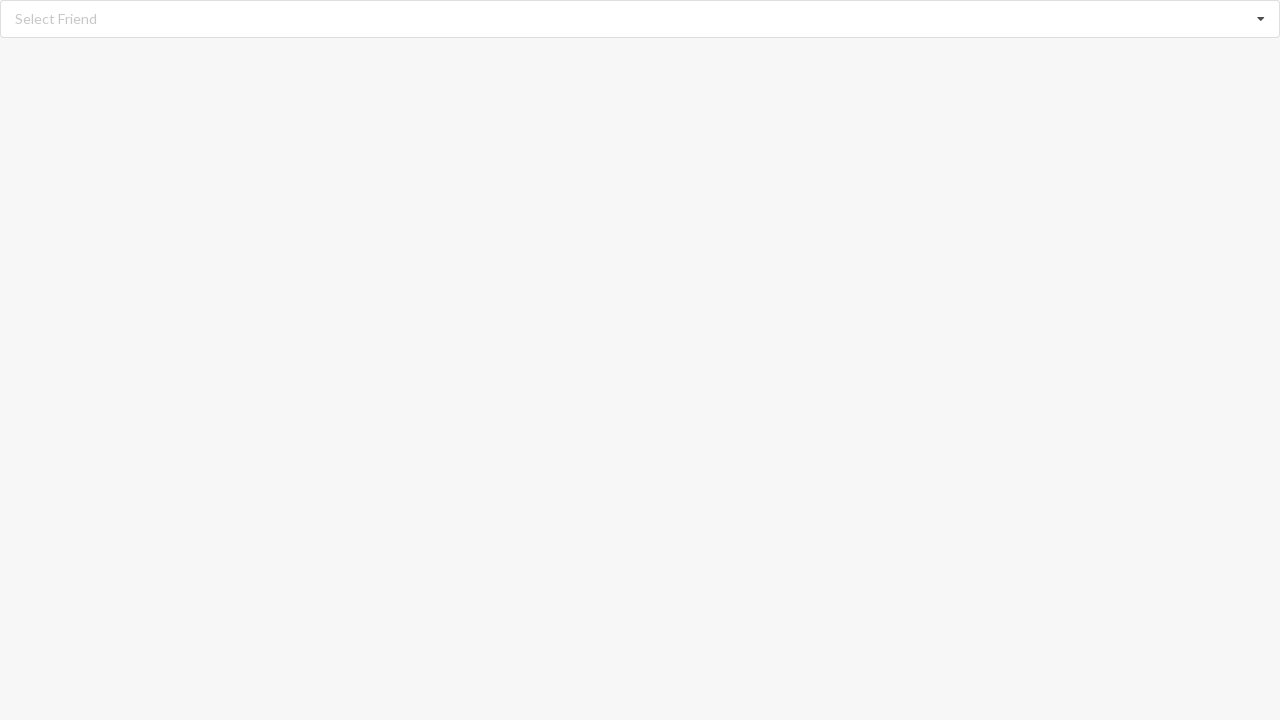

Clicked dropdown icon to open selection menu at (1261, 19) on i.dropdown.icon
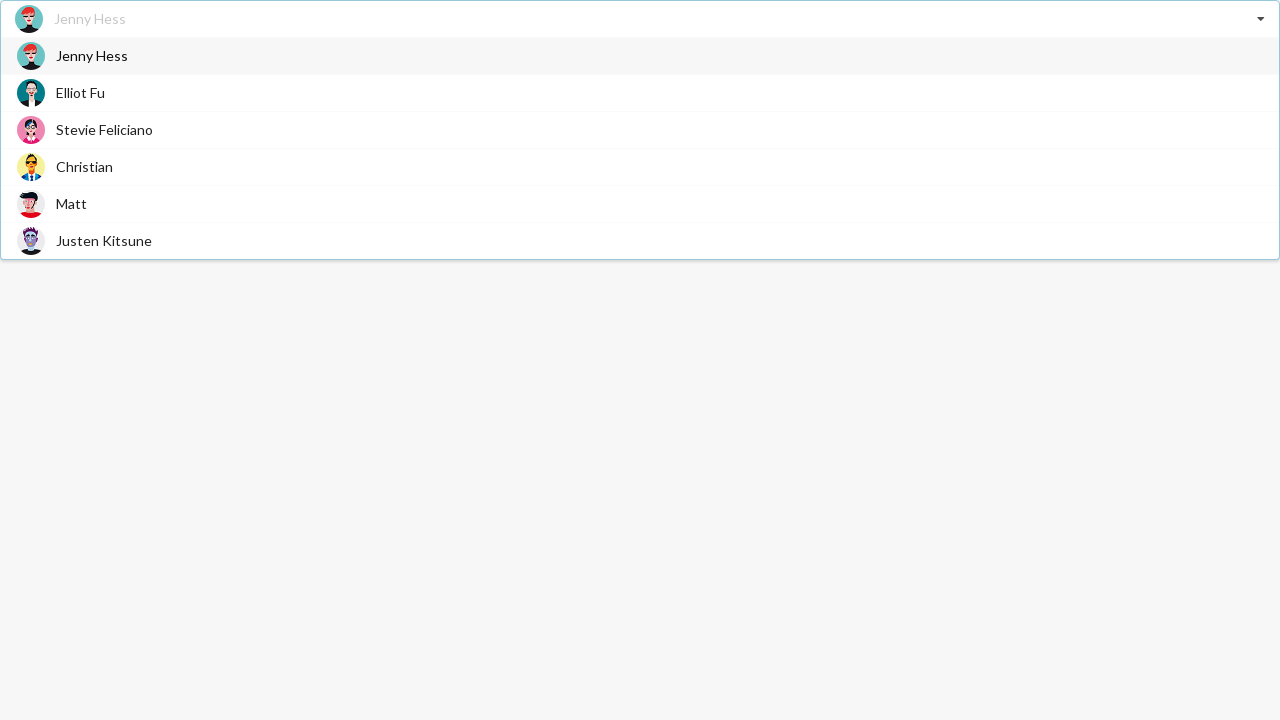

Dropdown items loaded and ready for selection
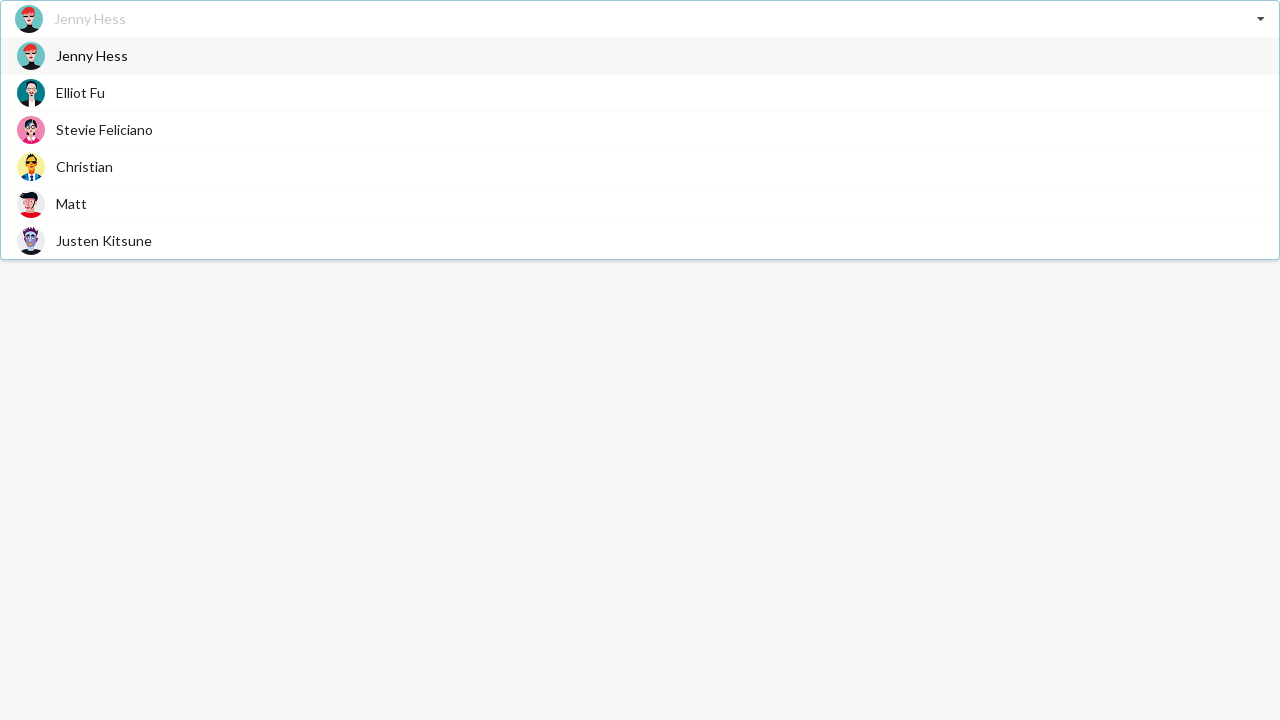

Selected 'Christian' from dropdown options
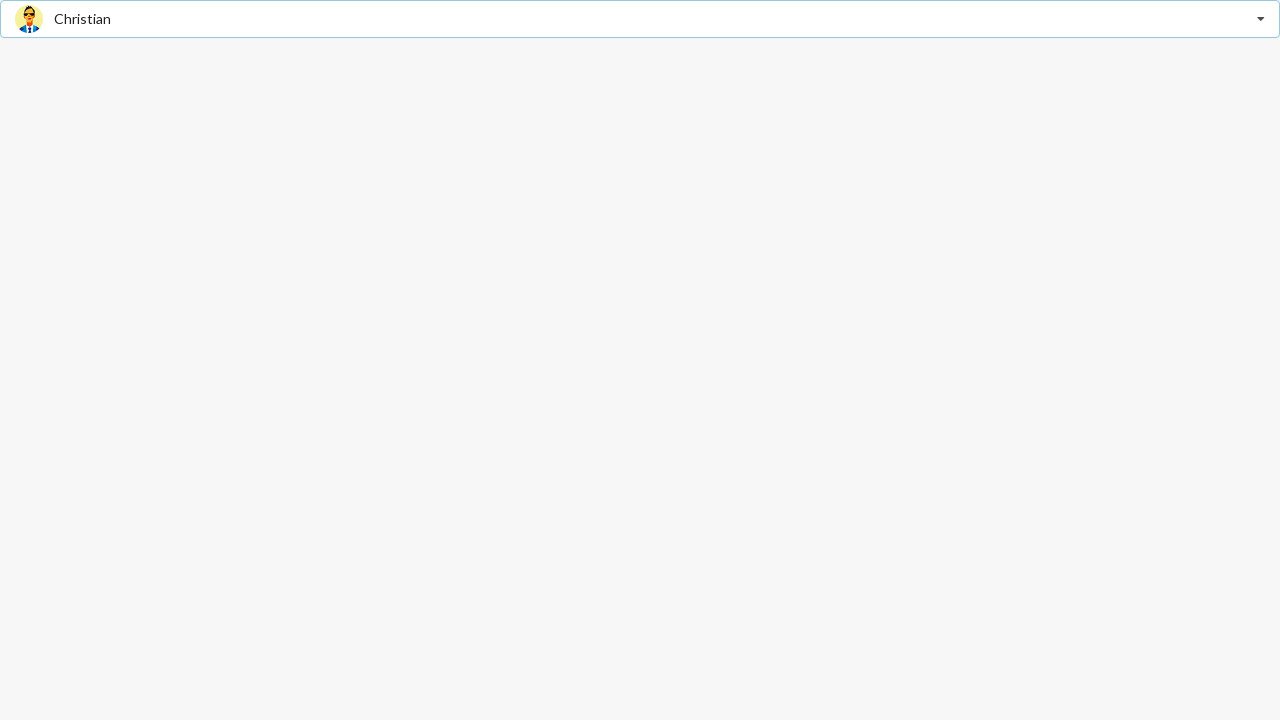

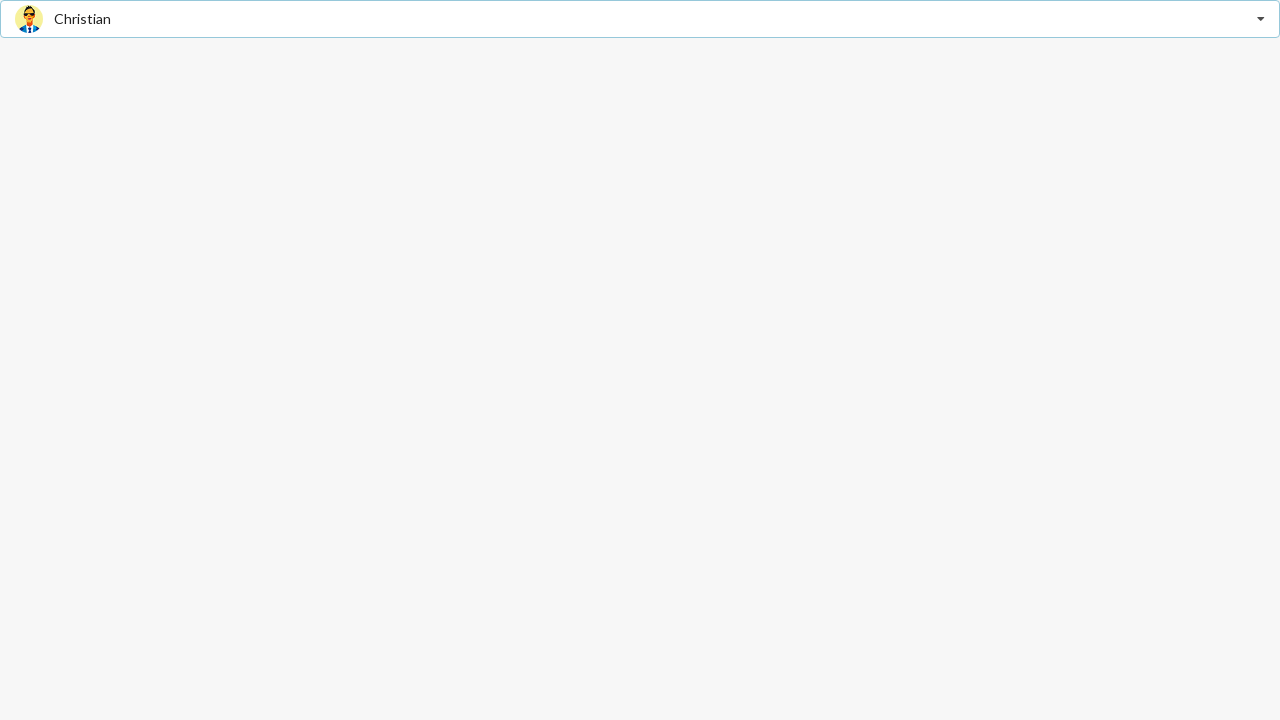